Navigates to the Demoblaze e-commerce demo site and verifies that the page title is "STORE" to confirm correct landing.

Starting URL: https://www.demoblaze.com/

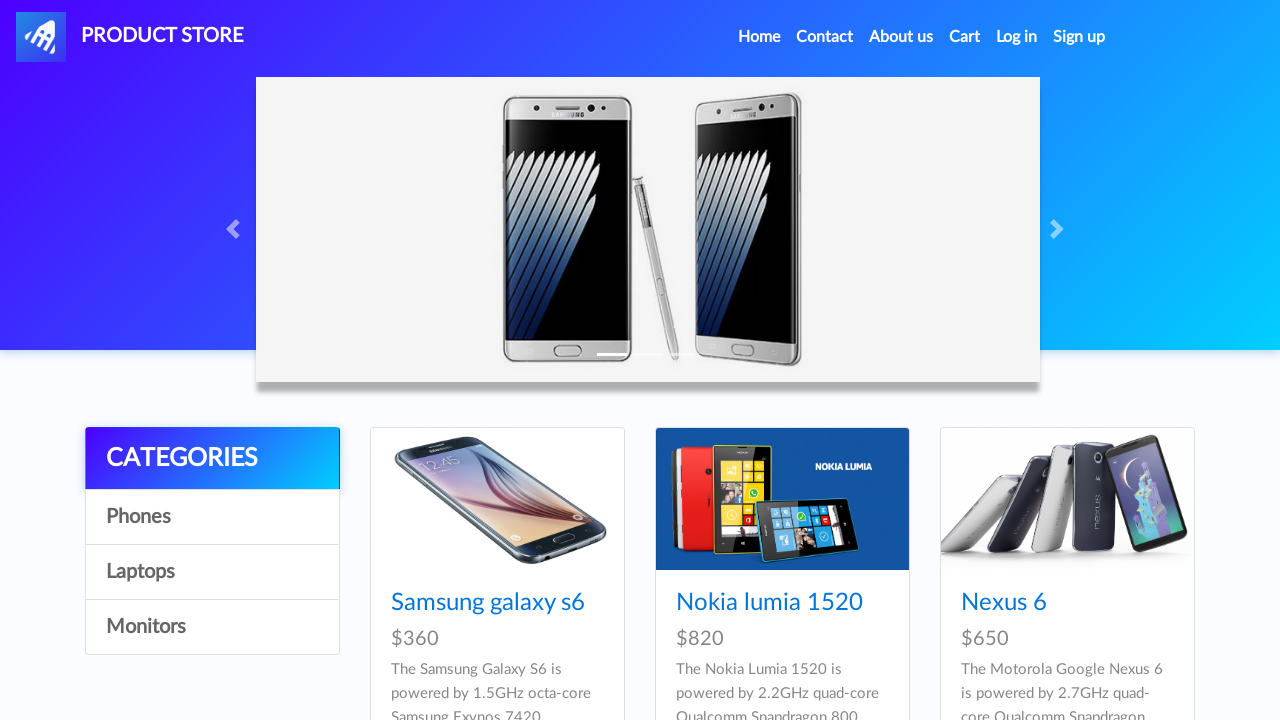

Navigated to Demoblaze e-commerce demo site
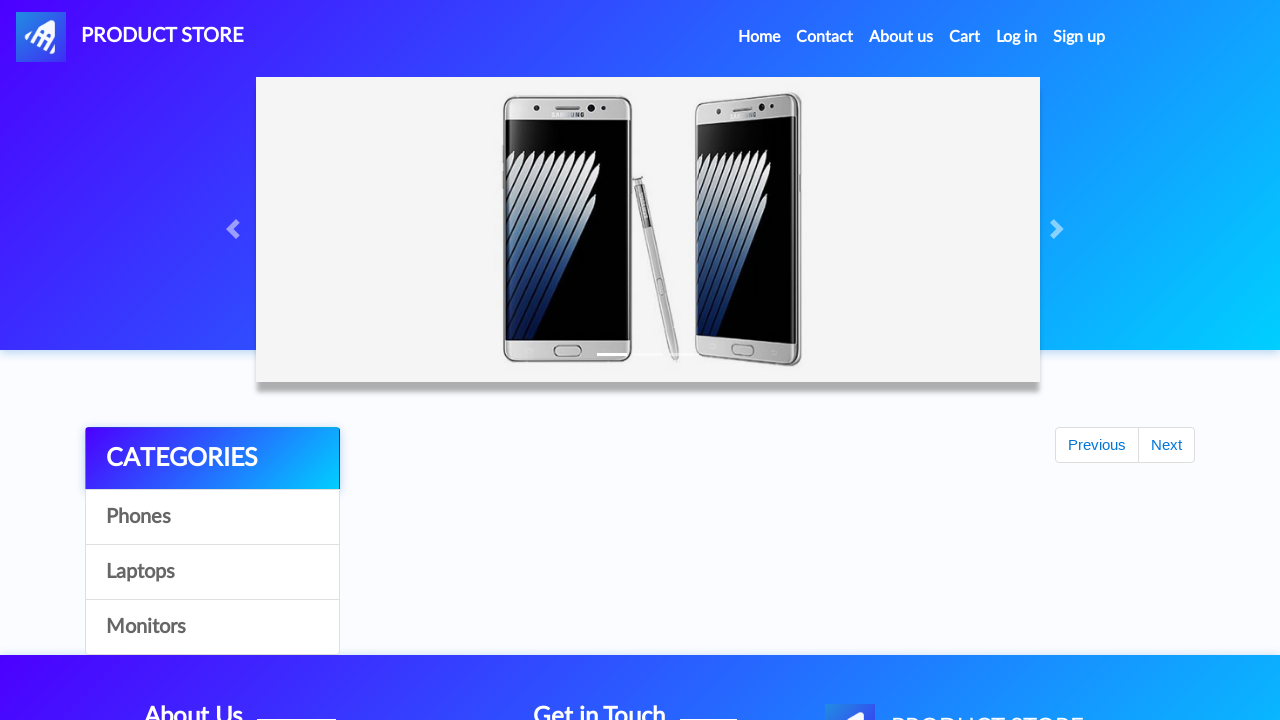

Verified page title is 'STORE'
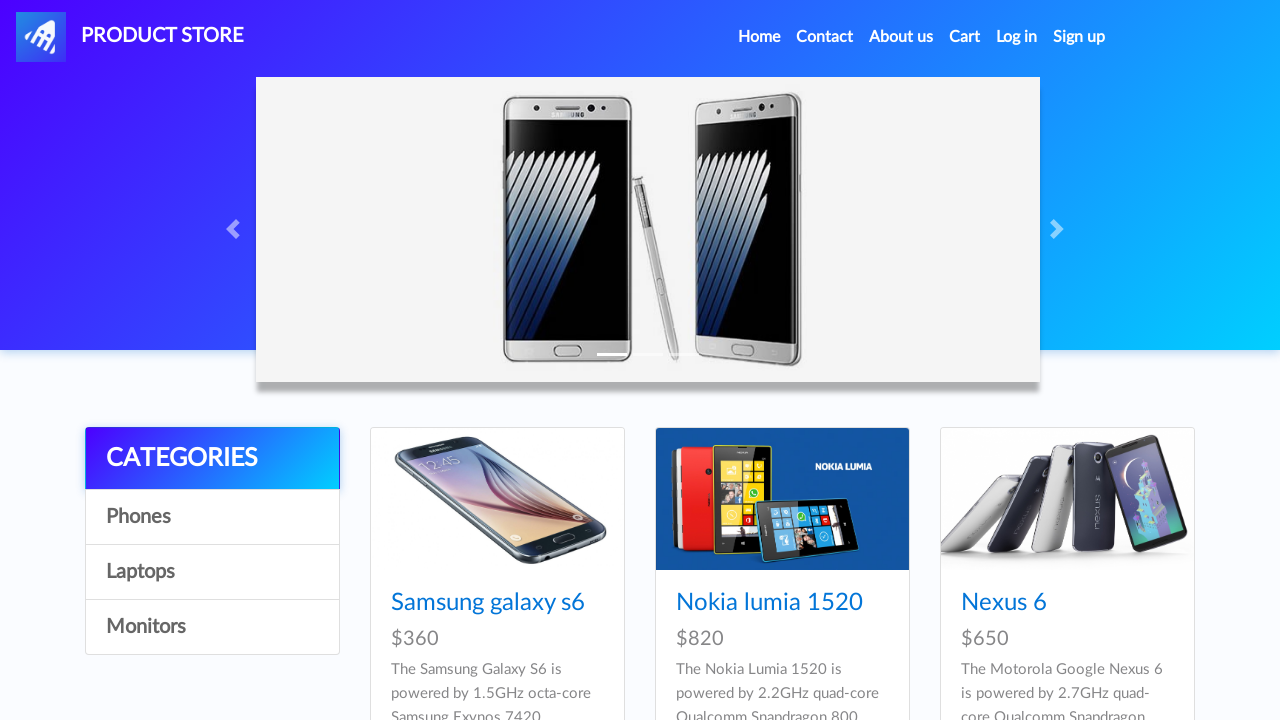

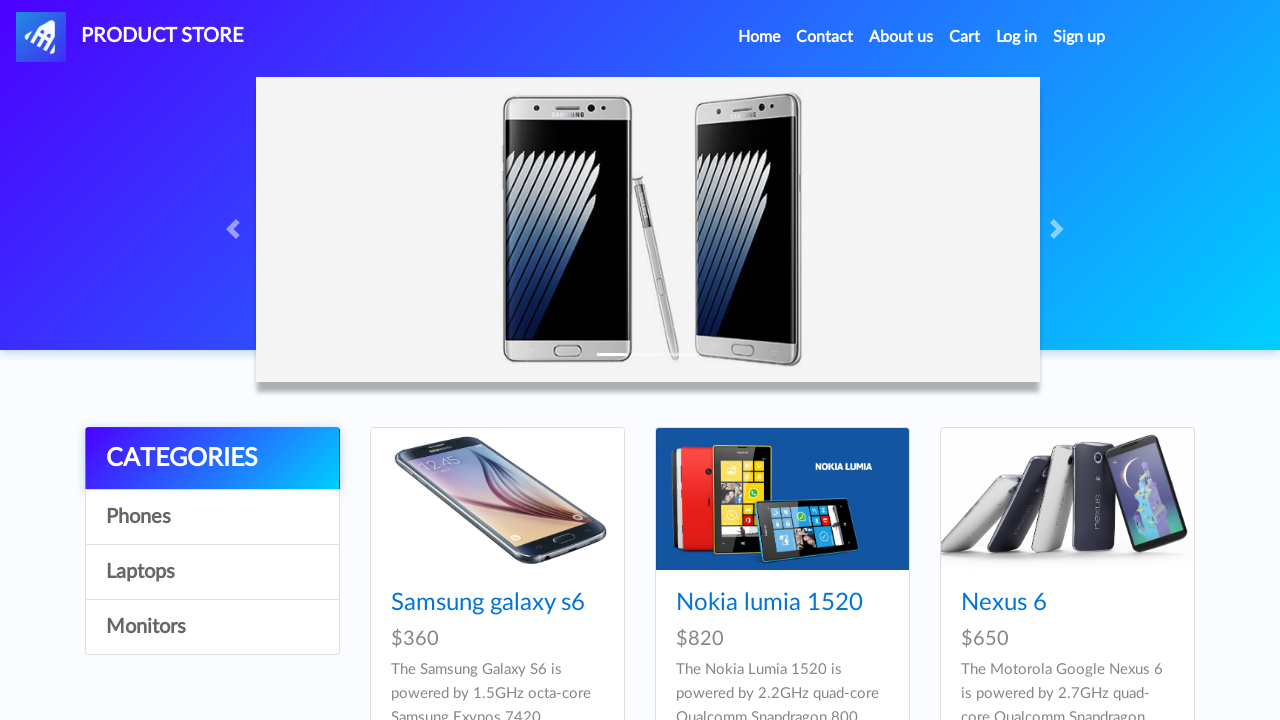